Opens the Sugar Cosmetics India website and verifies the page loads successfully

Starting URL: https://in.sugarcosmetics.com/

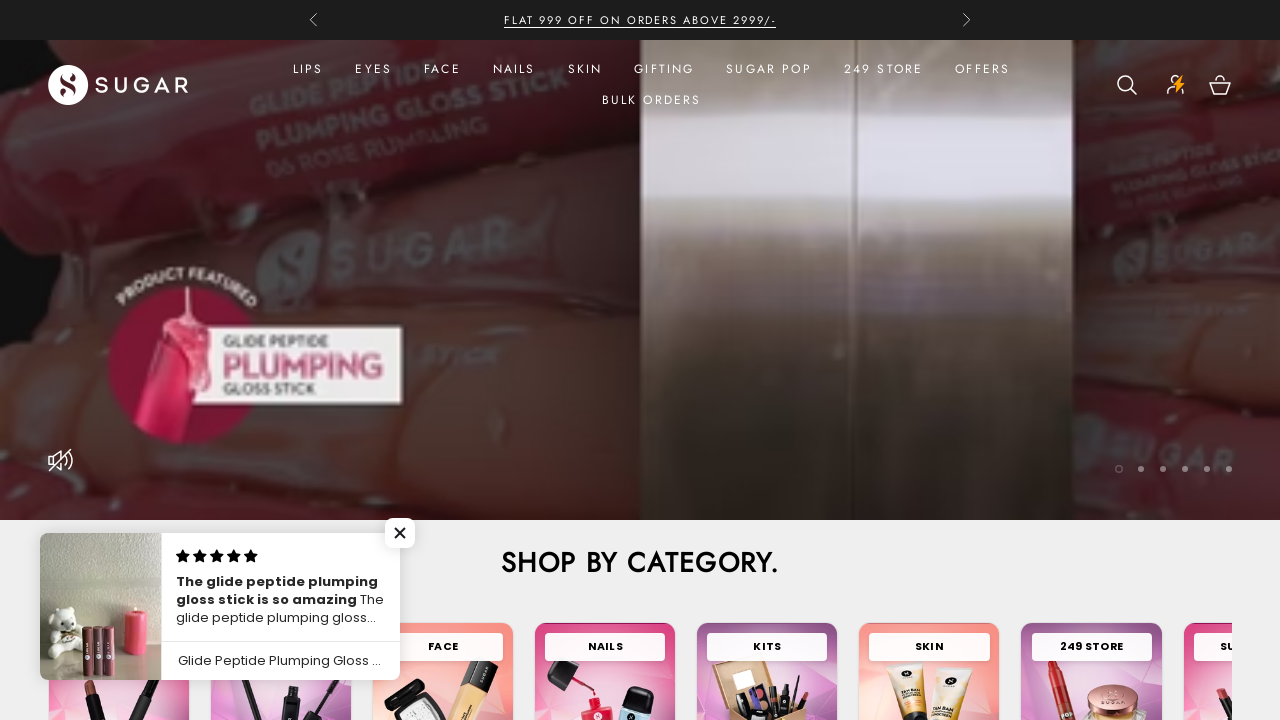

Waited for page to reach domcontentloaded state
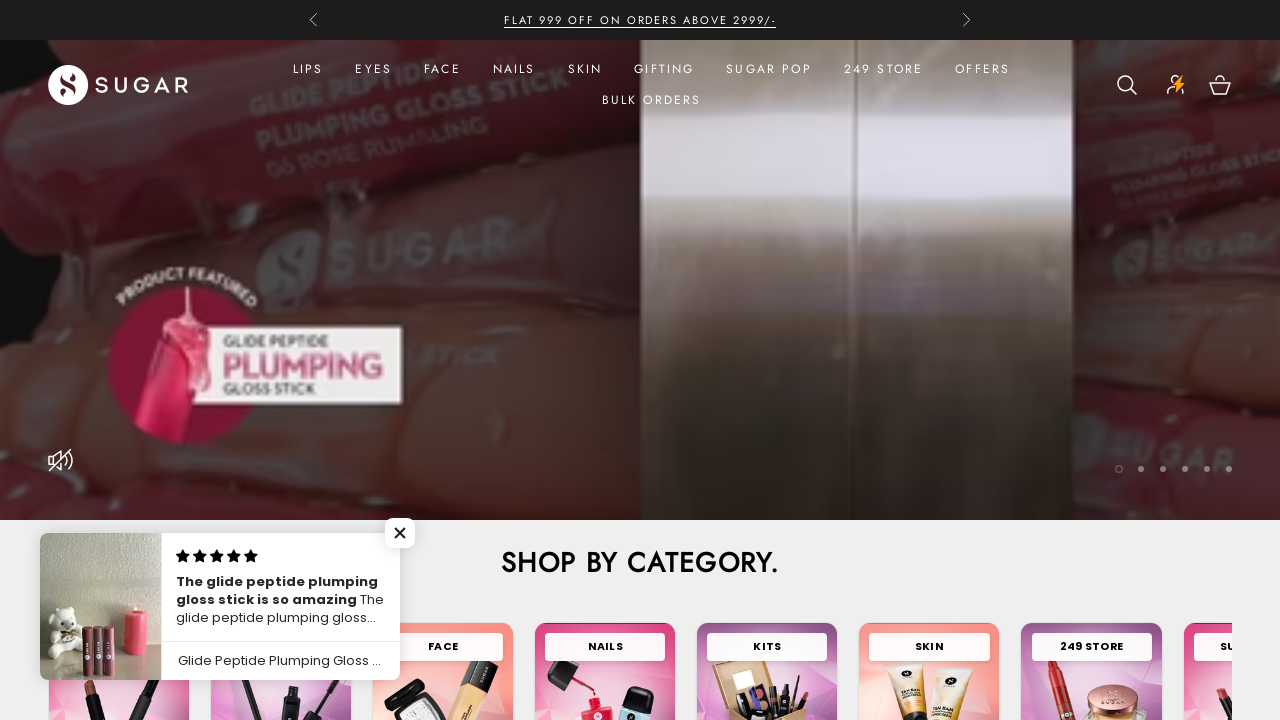

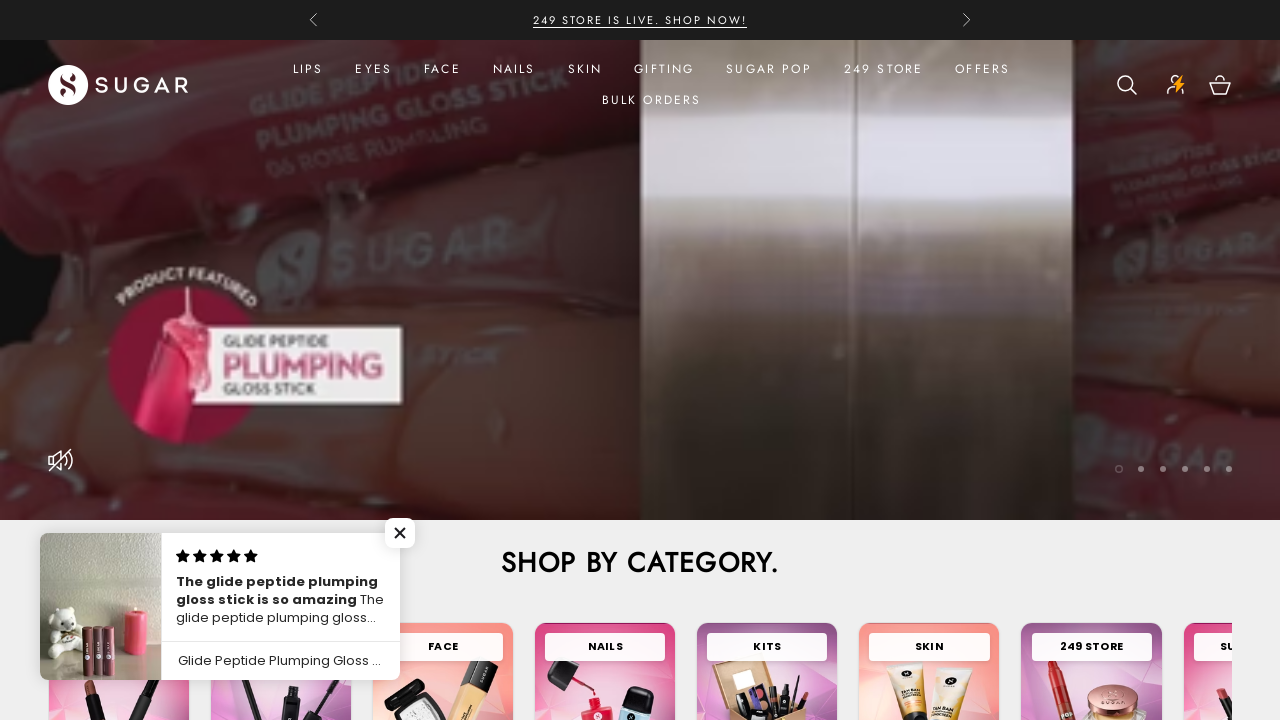